Tests checkbox functionality by toggling checkbox states - clicking to select or unselect checkboxes based on their current state

Starting URL: http://the-internet.herokuapp.com/checkboxes

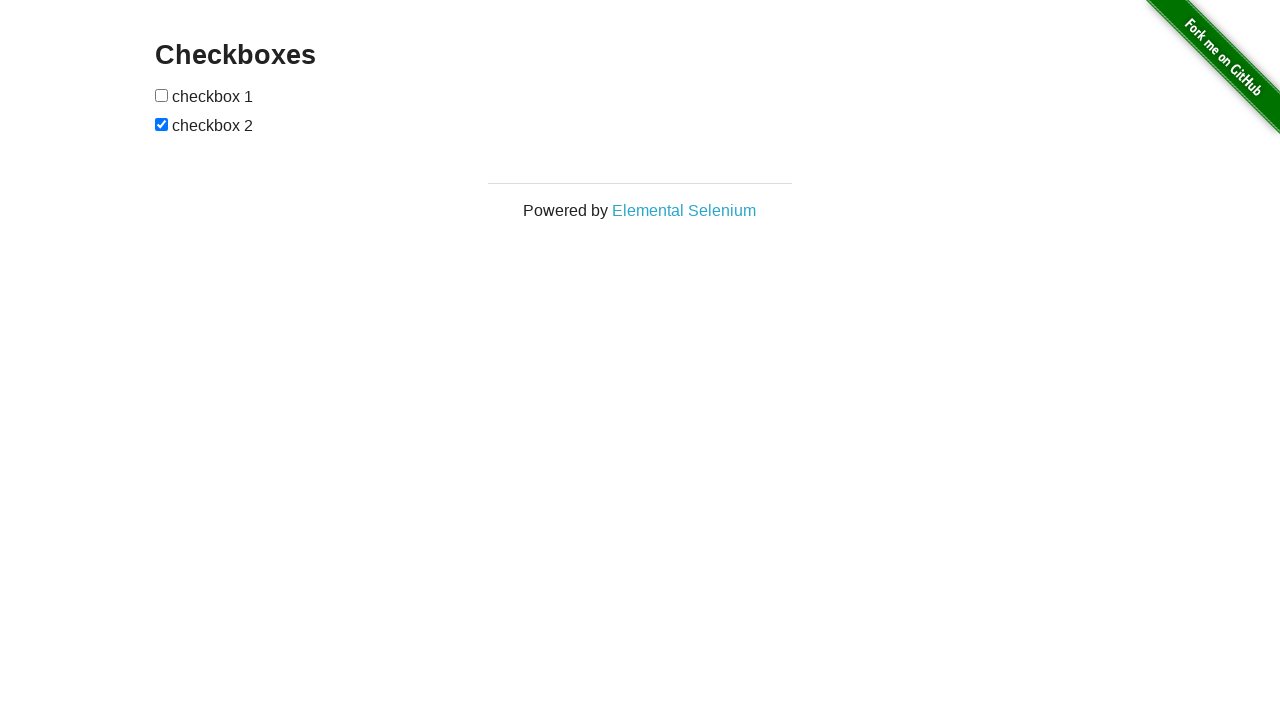

Waited for first checkbox to load
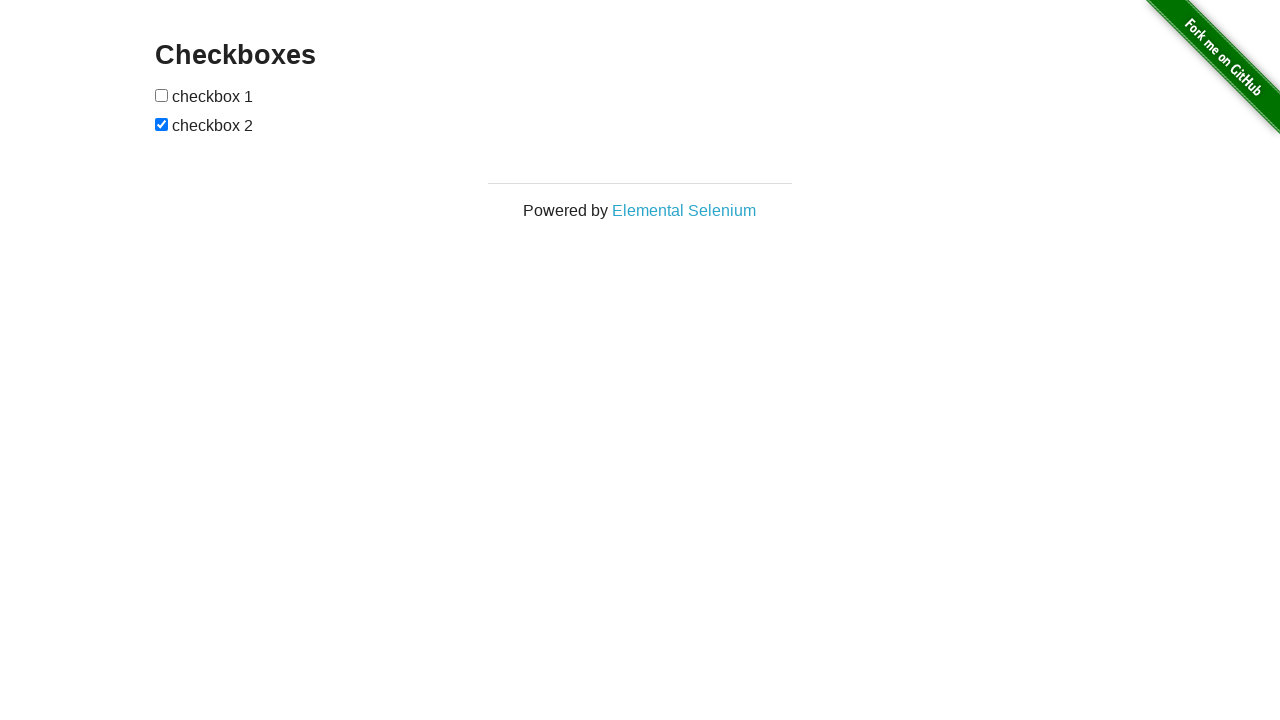

Located first checkbox element
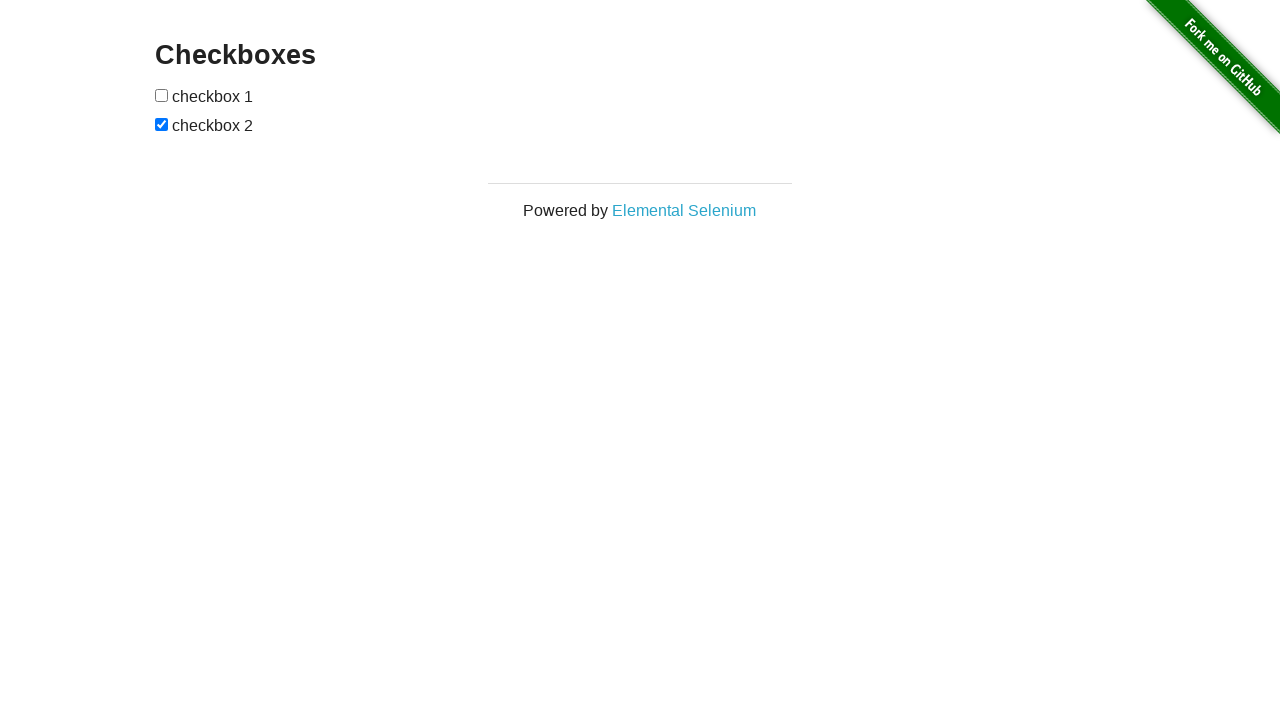

Located second checkbox element
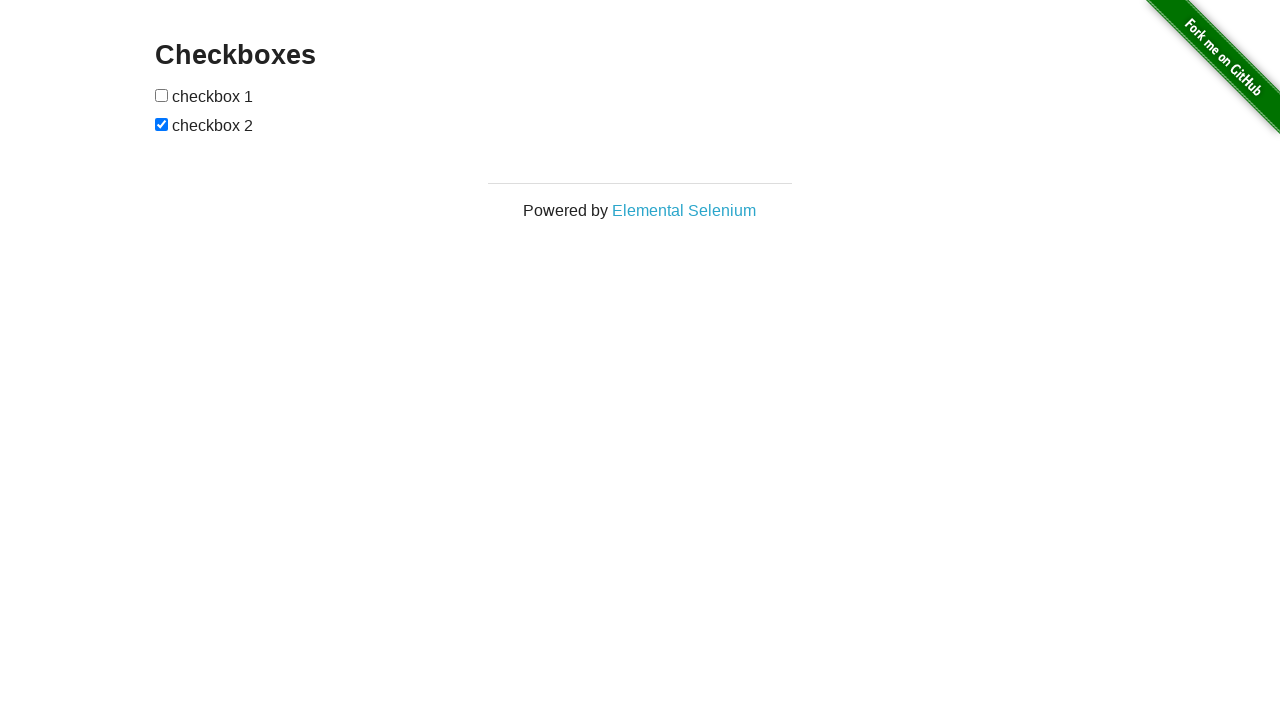

Clicked first checkbox to toggle its state at (162, 95) on xpath=//body//input[1]
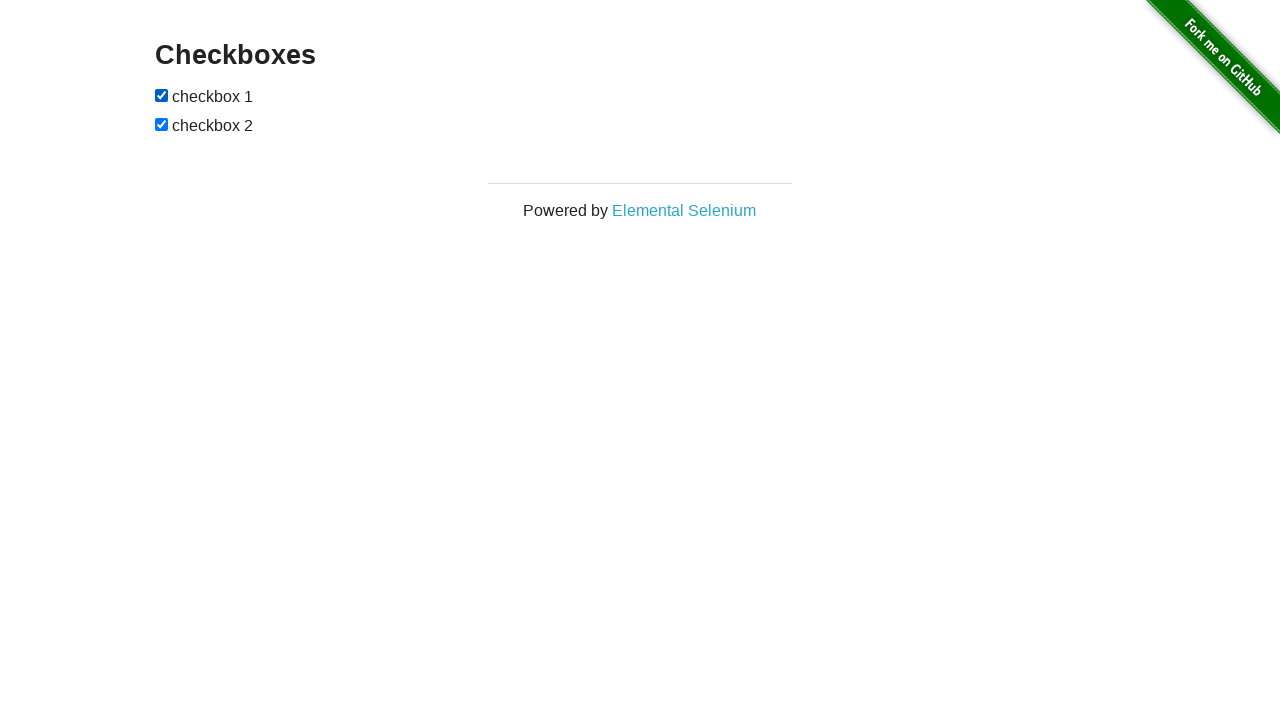

Clicked second checkbox to toggle its state at (162, 124) on xpath=//body//input[2]
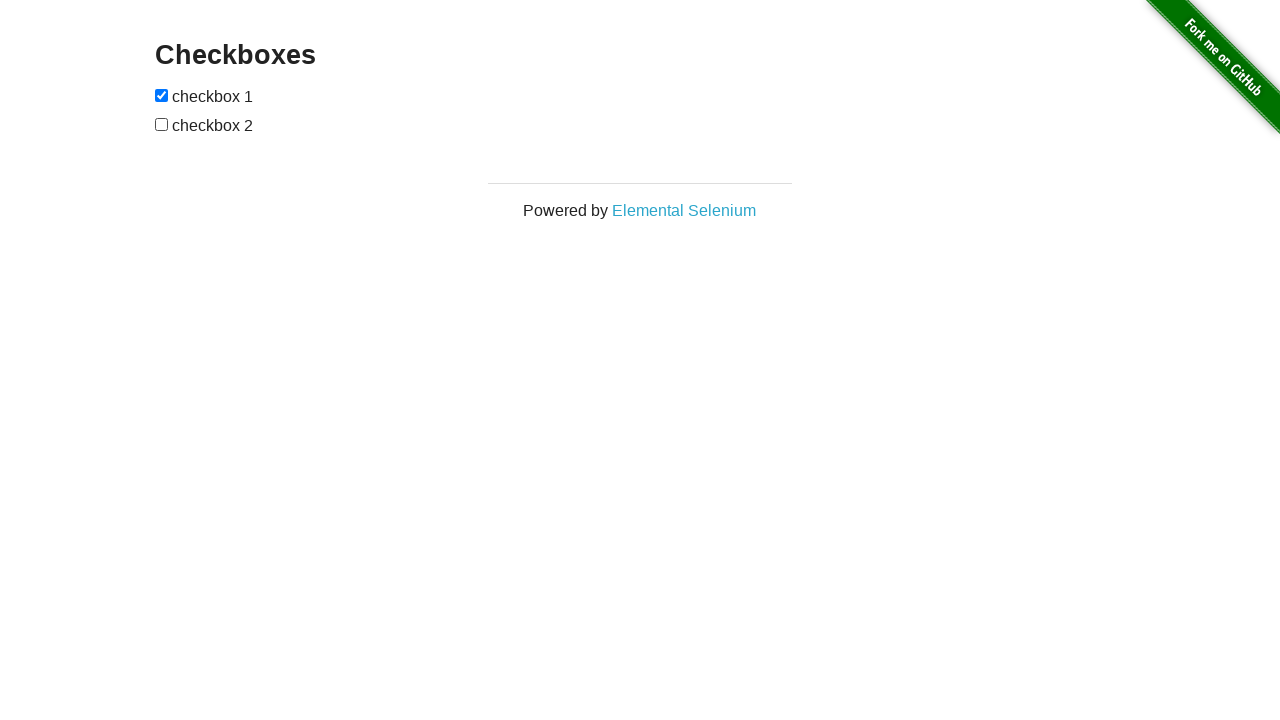

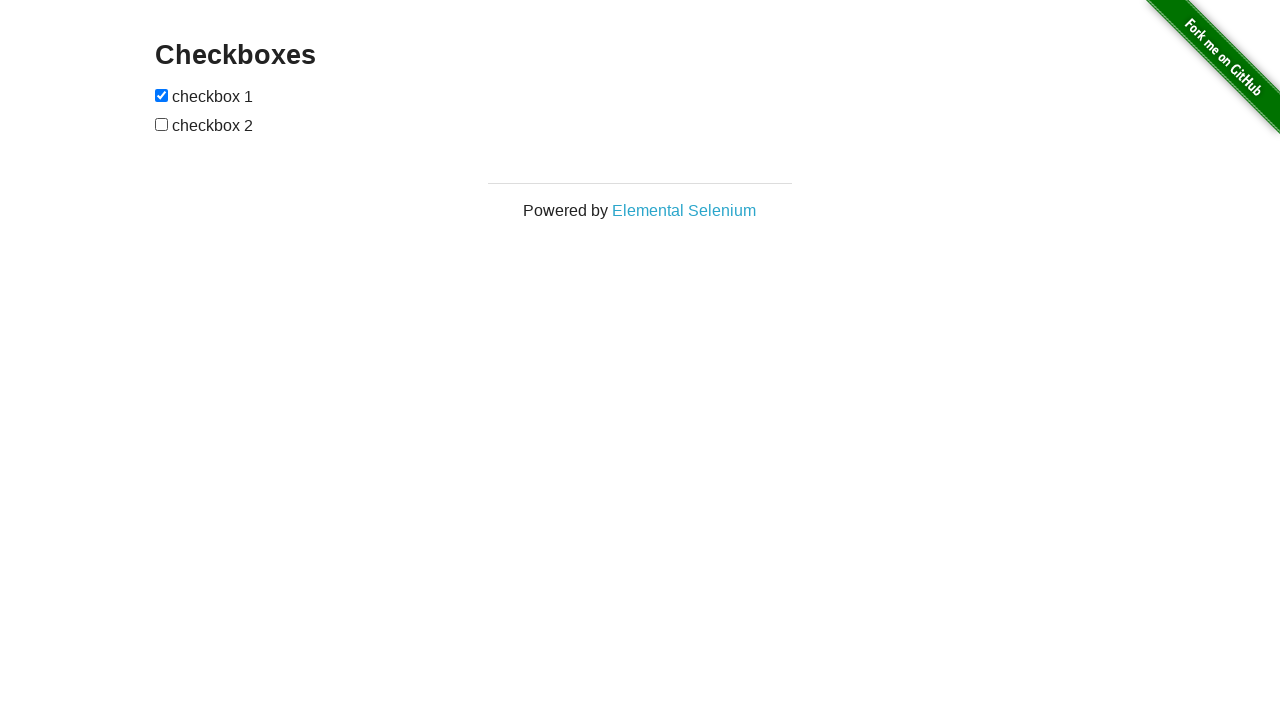